Tests mouse actions including double-click on a copy button to copy text between input fields, and drag-and-drop functionality to move an element to a drop zone.

Starting URL: https://testautomationpractice.blogspot.com/

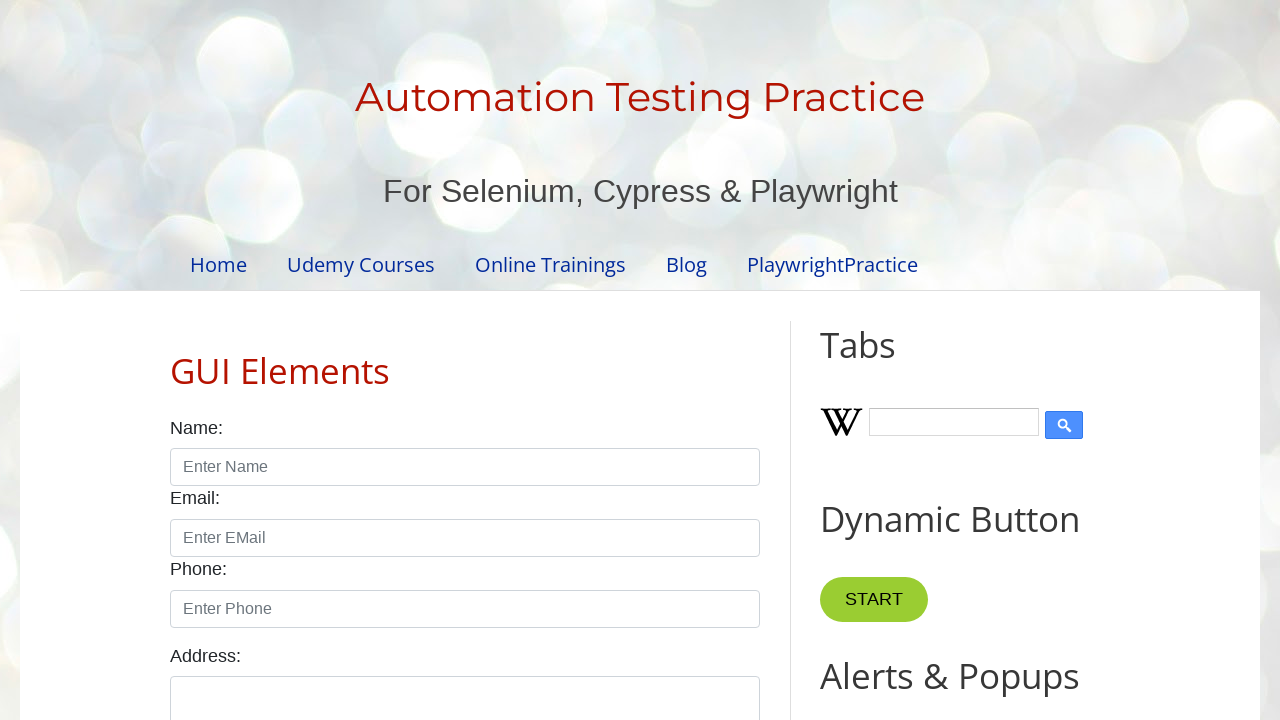

Cleared the first input field on xpath=//input[@id='field1']
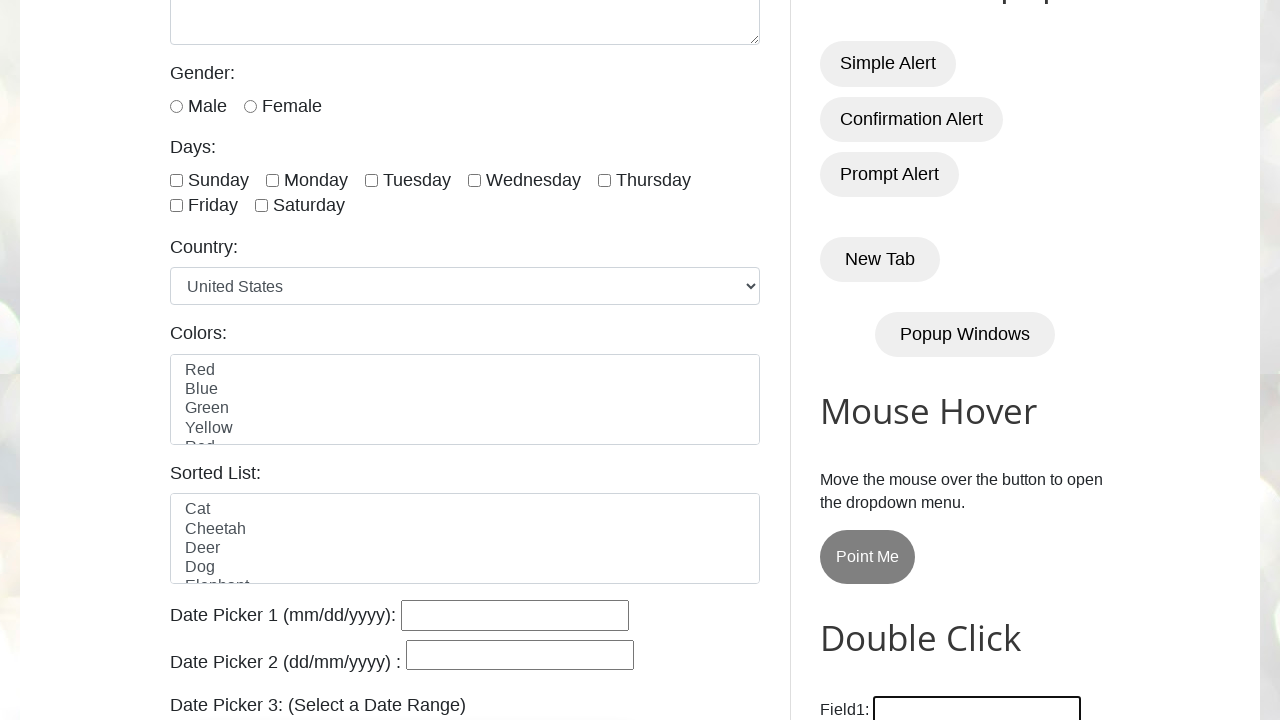

Filled first input field with 'kawaii' on xpath=//input[@id='field1']
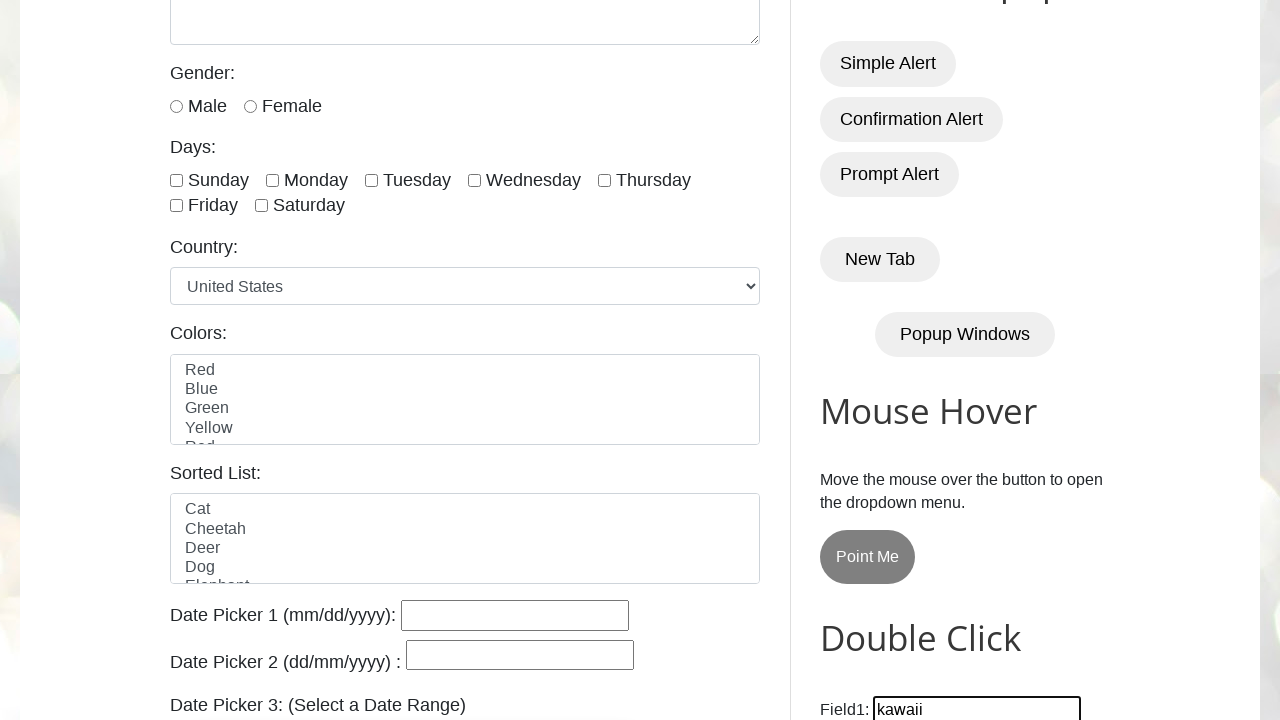

Double-clicked the Copy Text button at (885, 360) on xpath=//button[normalize-space()='Copy Text']
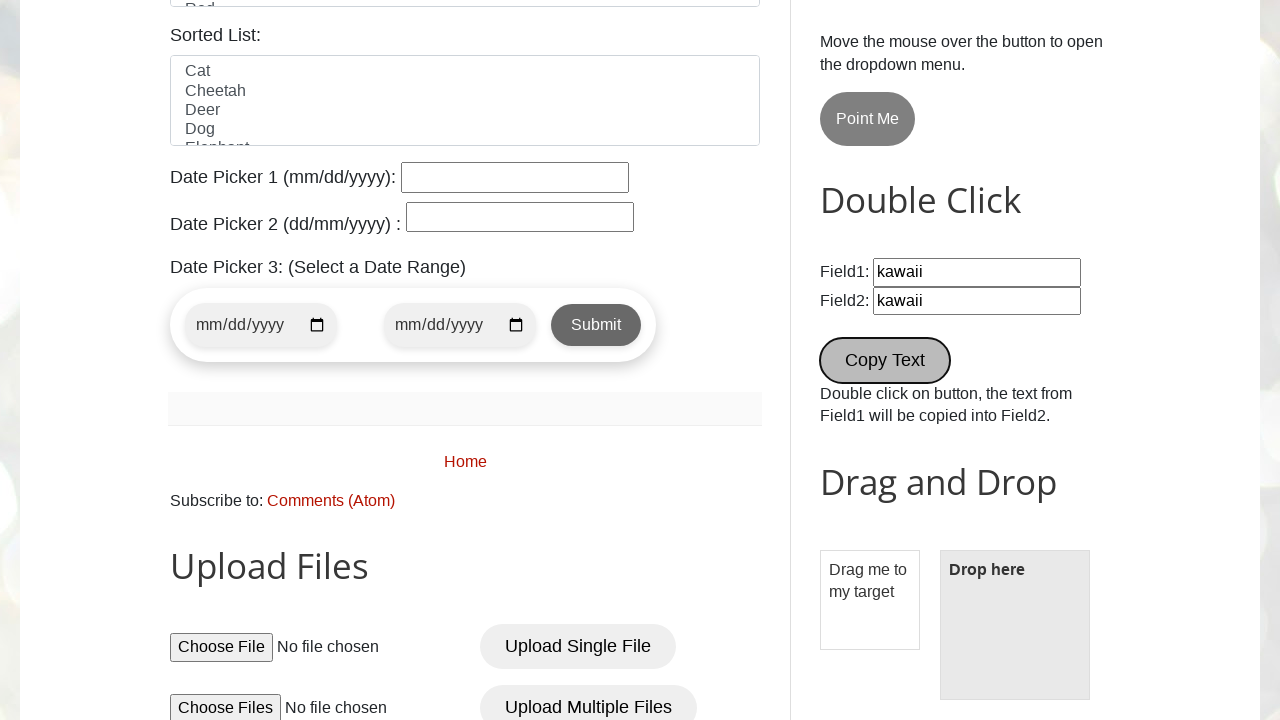

Waited 500ms for copy action to complete
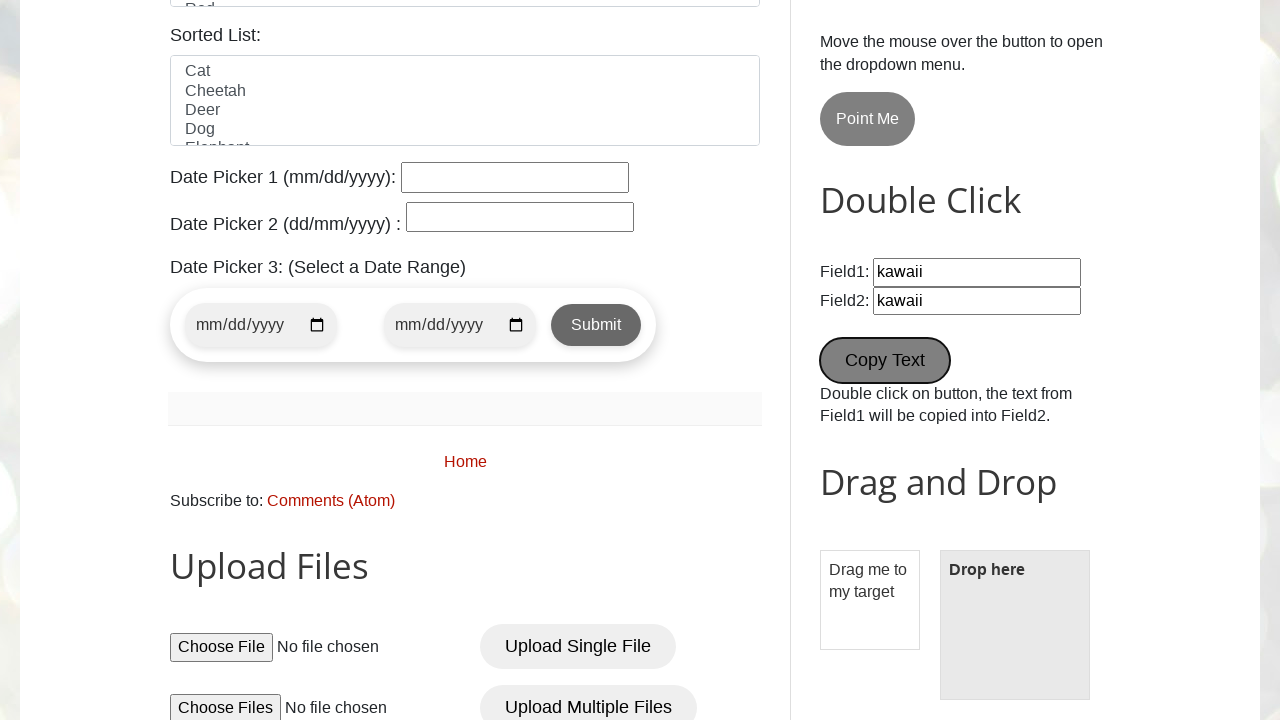

Dragged element to drop zone at (1015, 625)
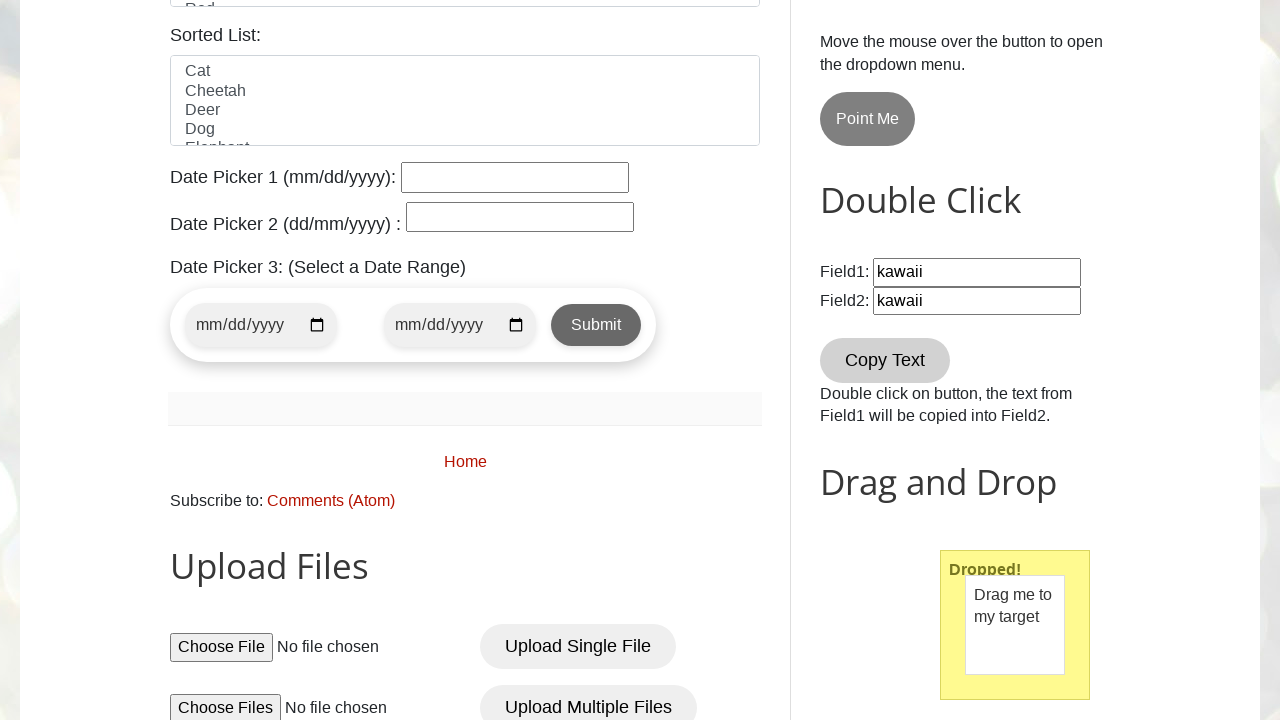

Verified drop was successful - 'Dropped!' message appeared
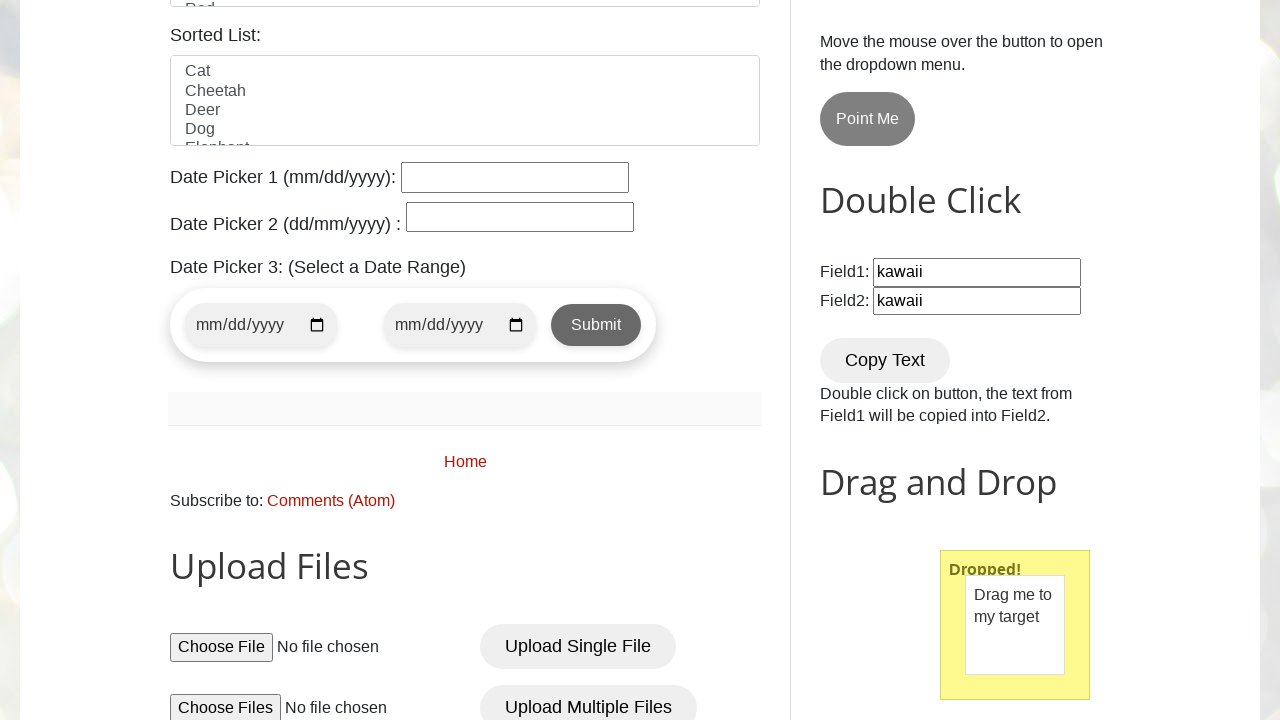

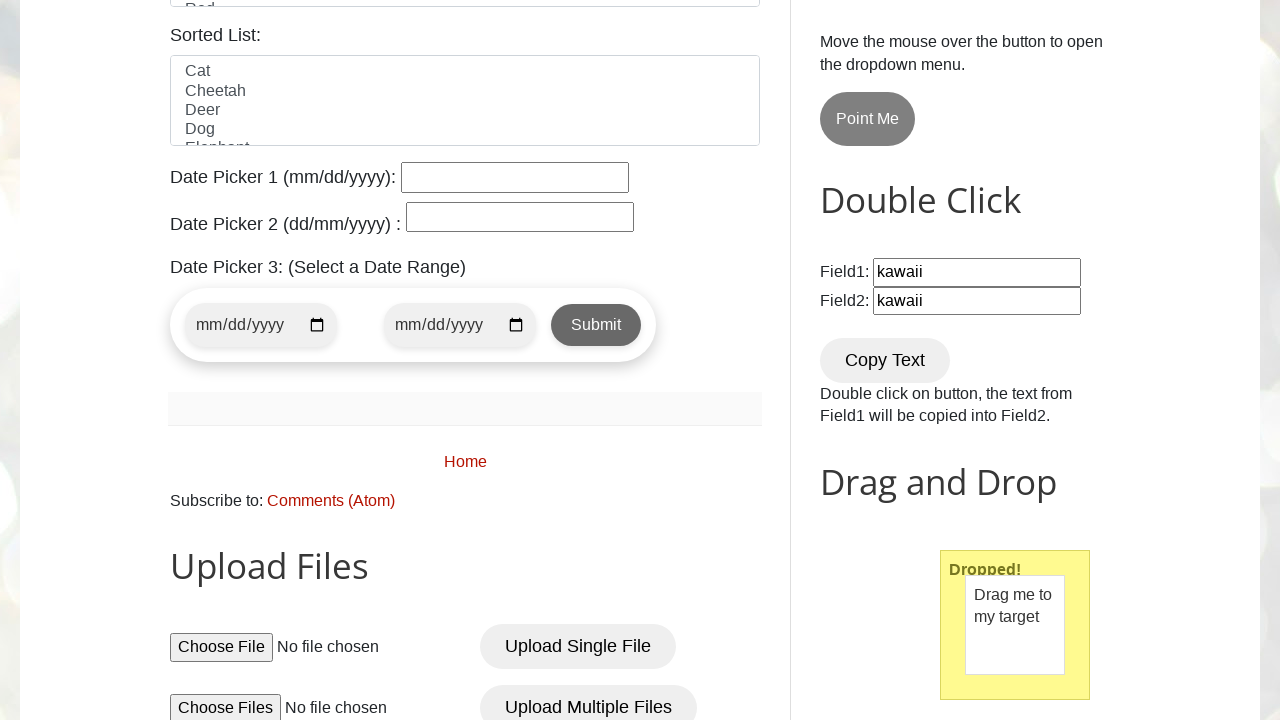